Tests that the "Clear completed" button is hidden when there are no completed items.

Starting URL: https://demo.playwright.dev/todomvc

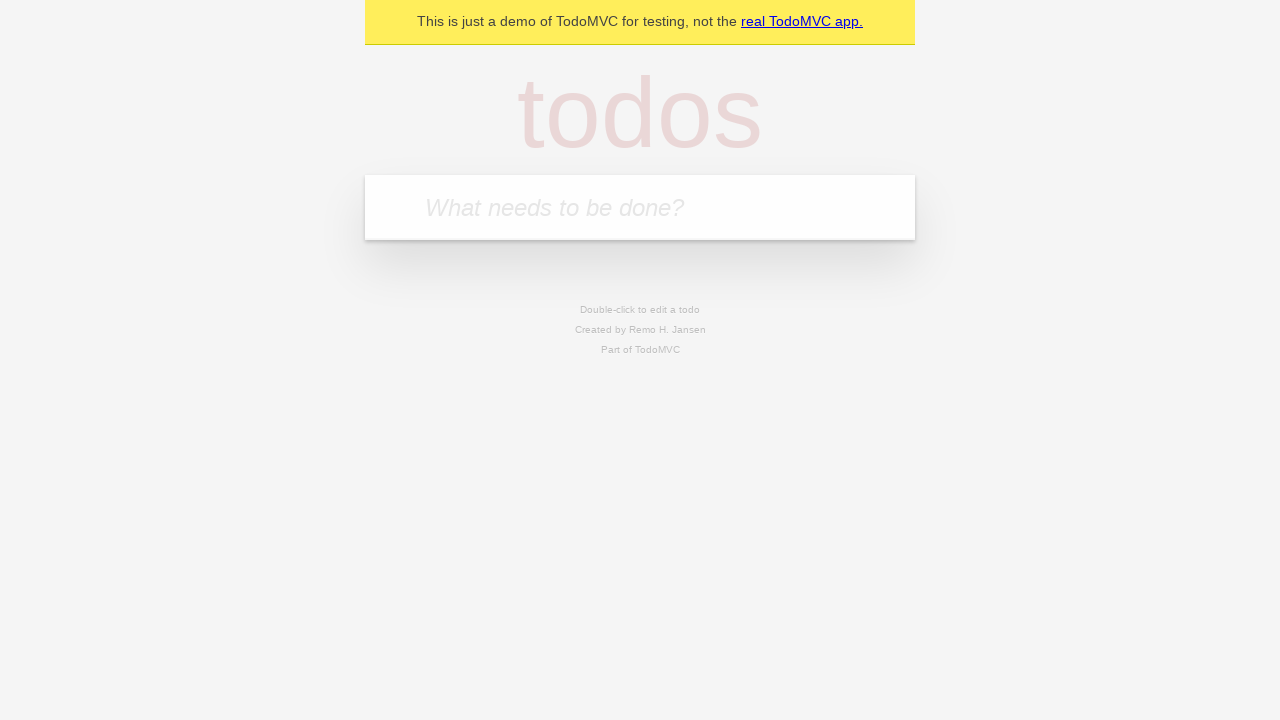

Filled todo input with 'buy some cheese' on internal:attr=[placeholder="What needs to be done?"i]
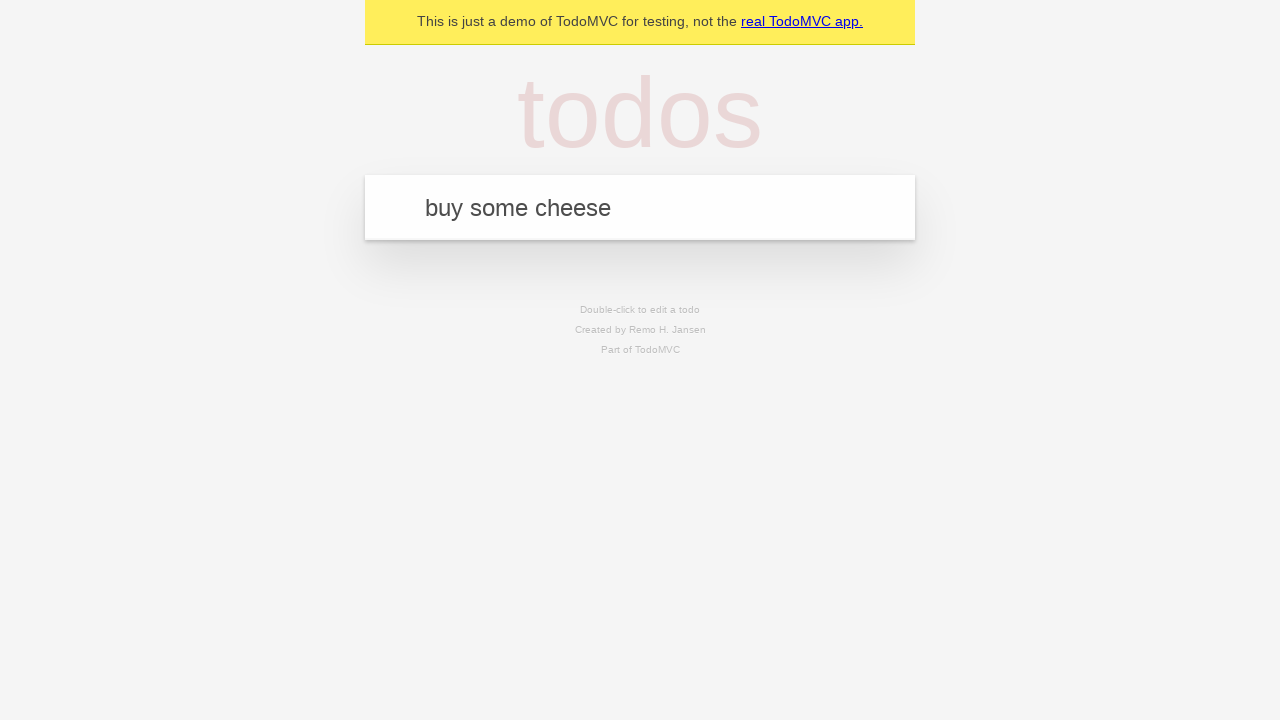

Pressed Enter to add first todo item on internal:attr=[placeholder="What needs to be done?"i]
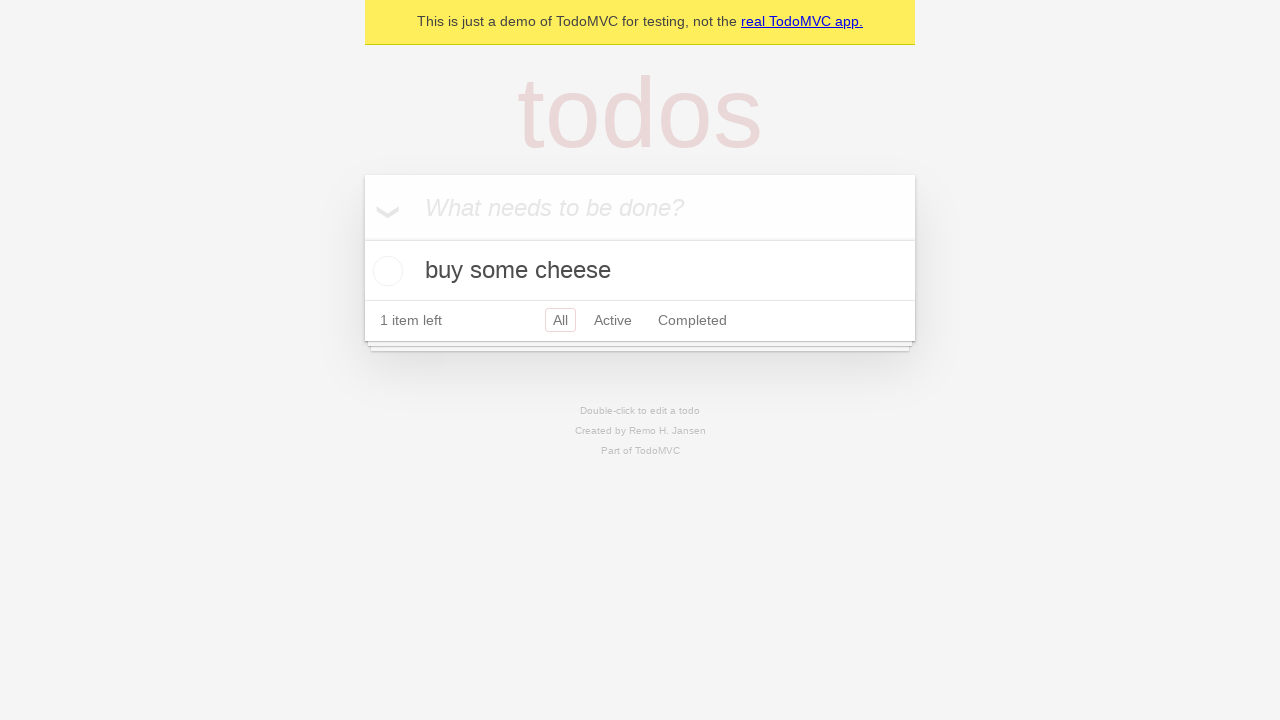

Filled todo input with 'feed the cat' on internal:attr=[placeholder="What needs to be done?"i]
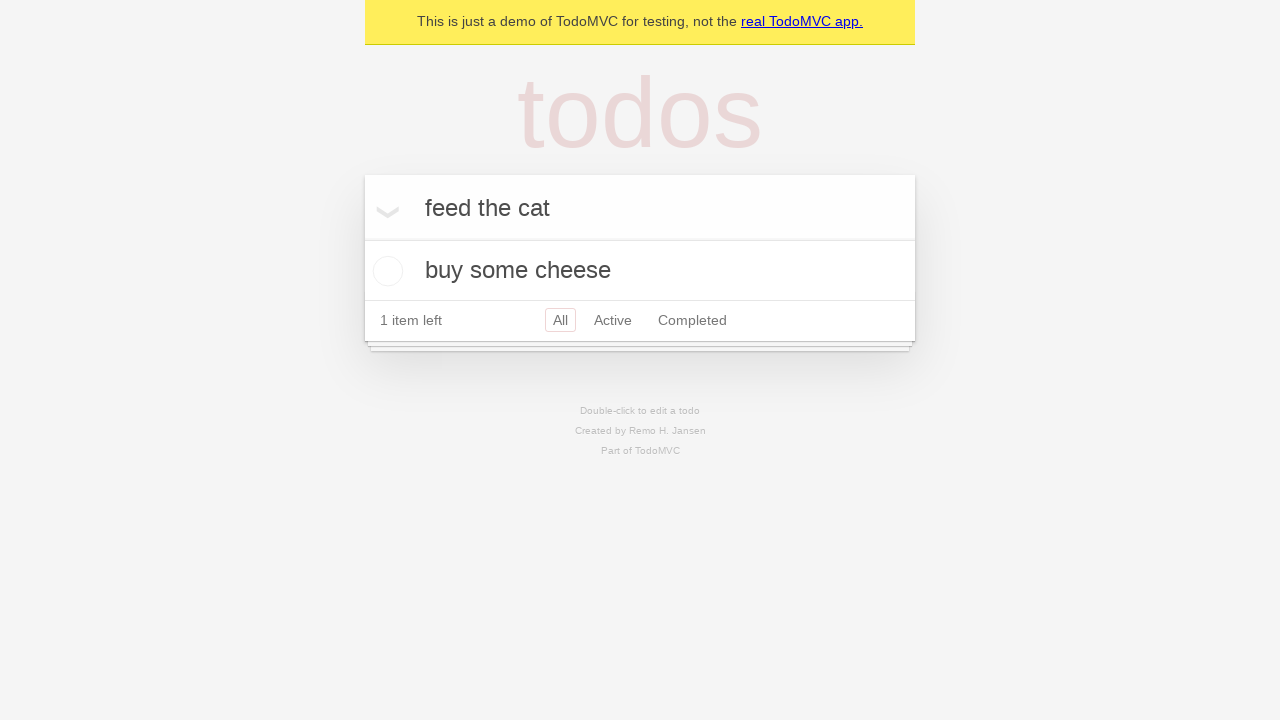

Pressed Enter to add second todo item on internal:attr=[placeholder="What needs to be done?"i]
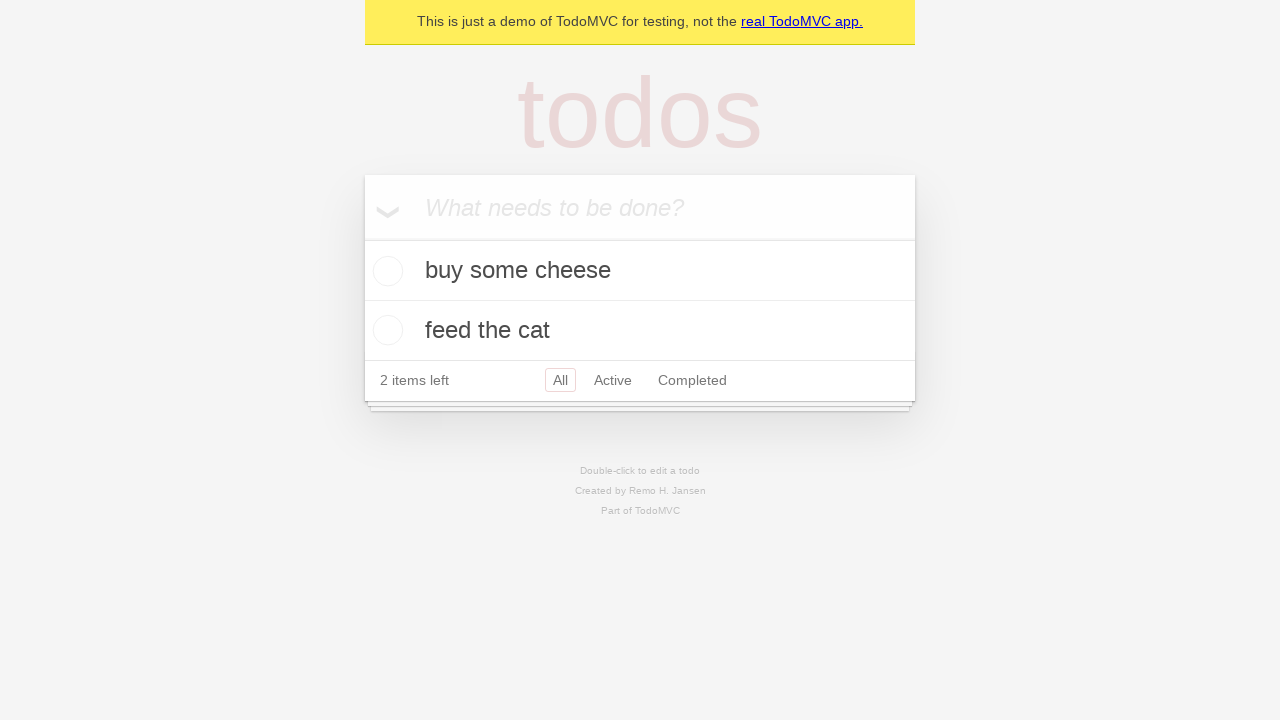

Filled todo input with 'book a doctors appointment' on internal:attr=[placeholder="What needs to be done?"i]
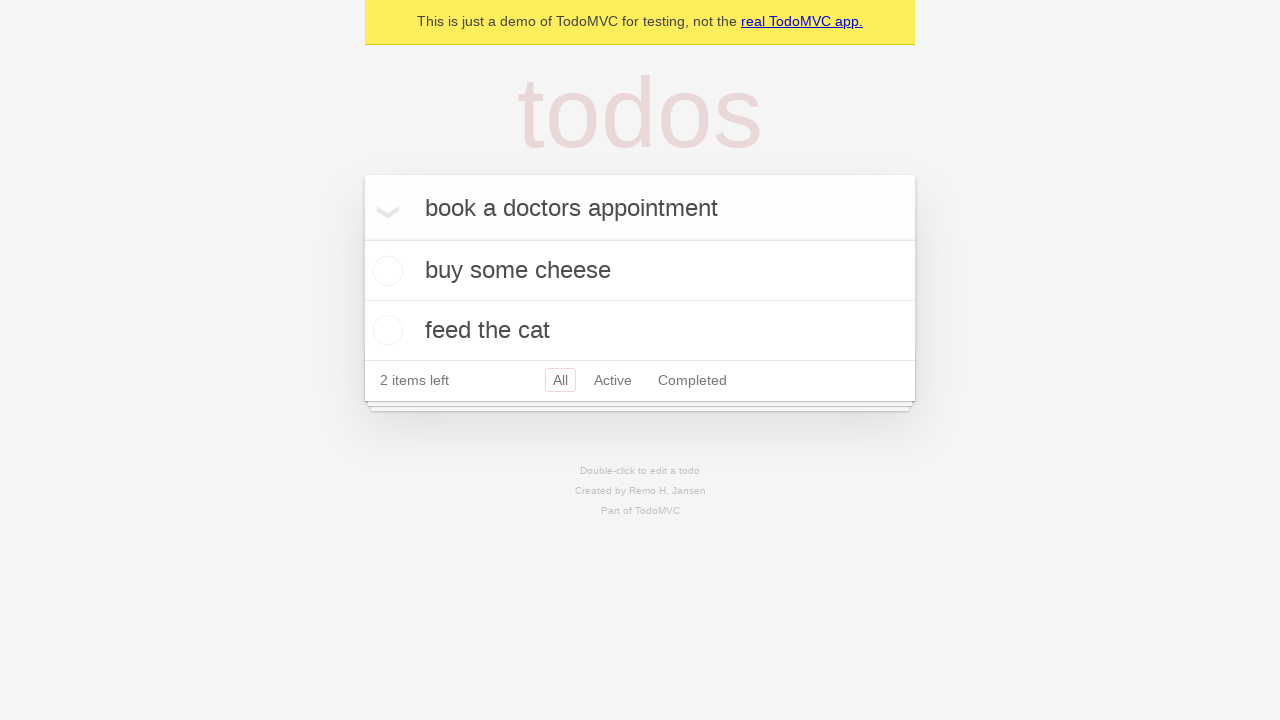

Pressed Enter to add third todo item on internal:attr=[placeholder="What needs to be done?"i]
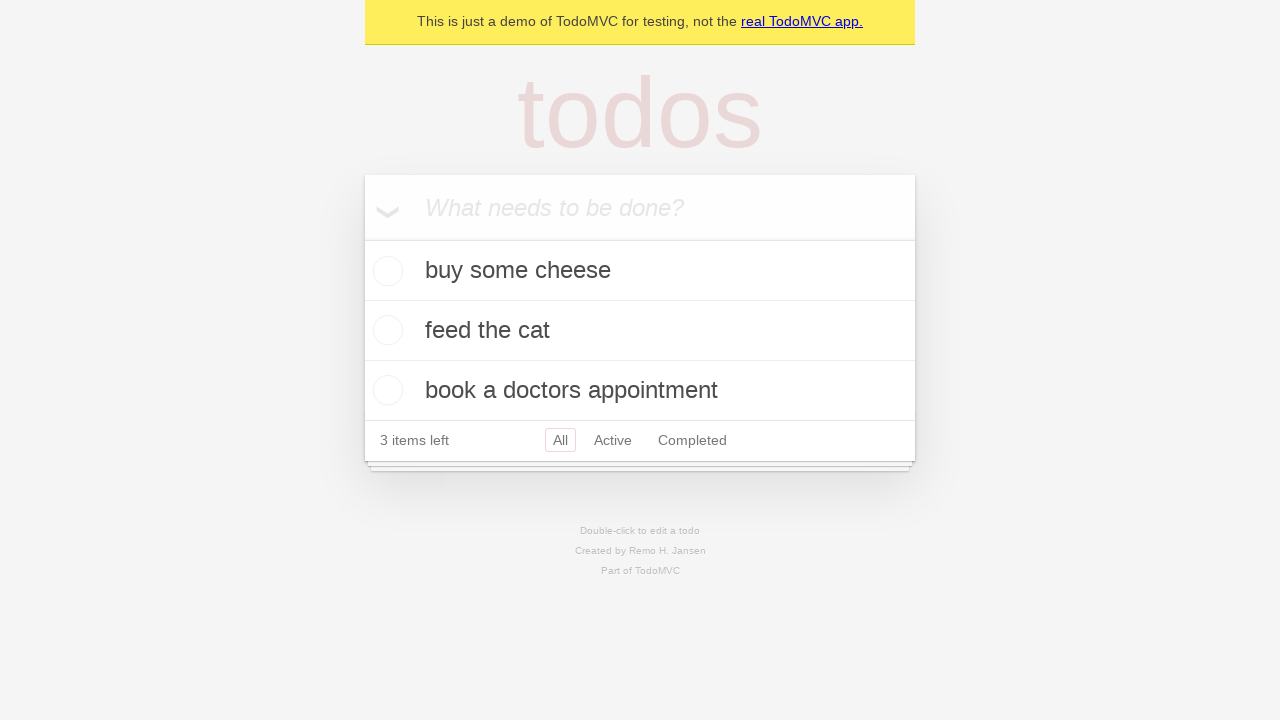

Waited for all 3 todo items to be added
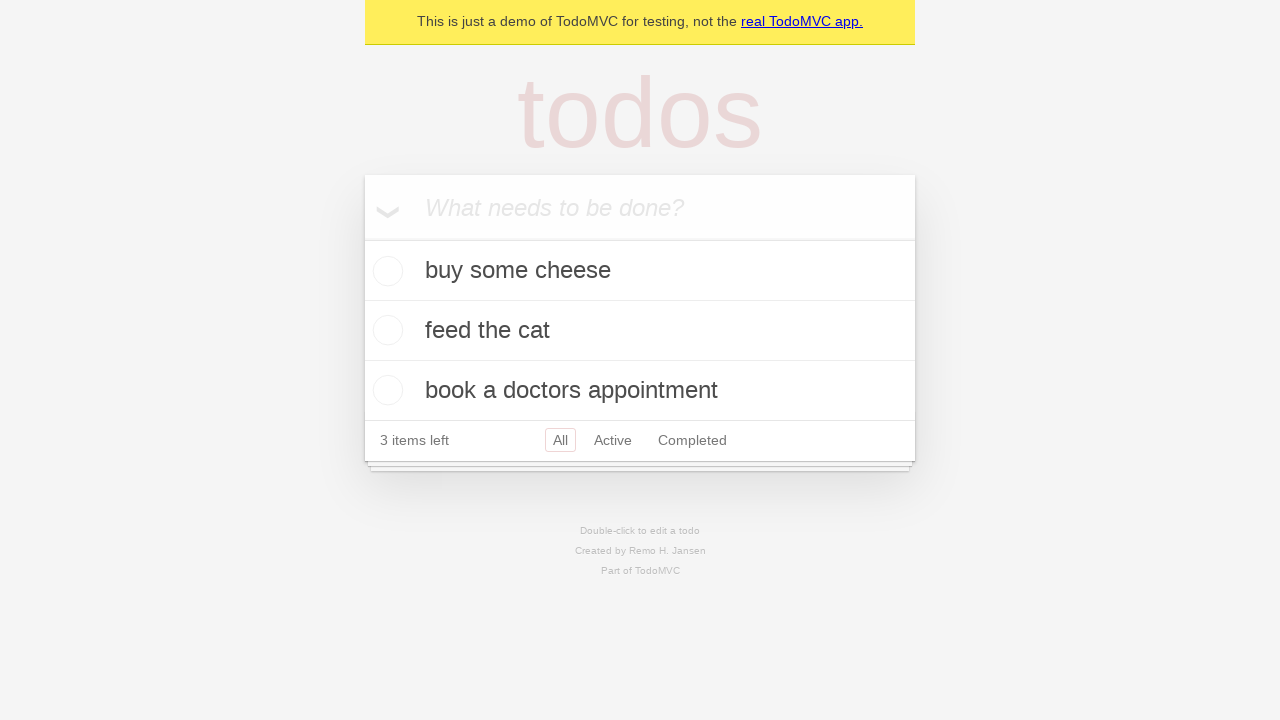

Checked the first todo item as completed at (385, 271) on .todo-list li .toggle >> nth=0
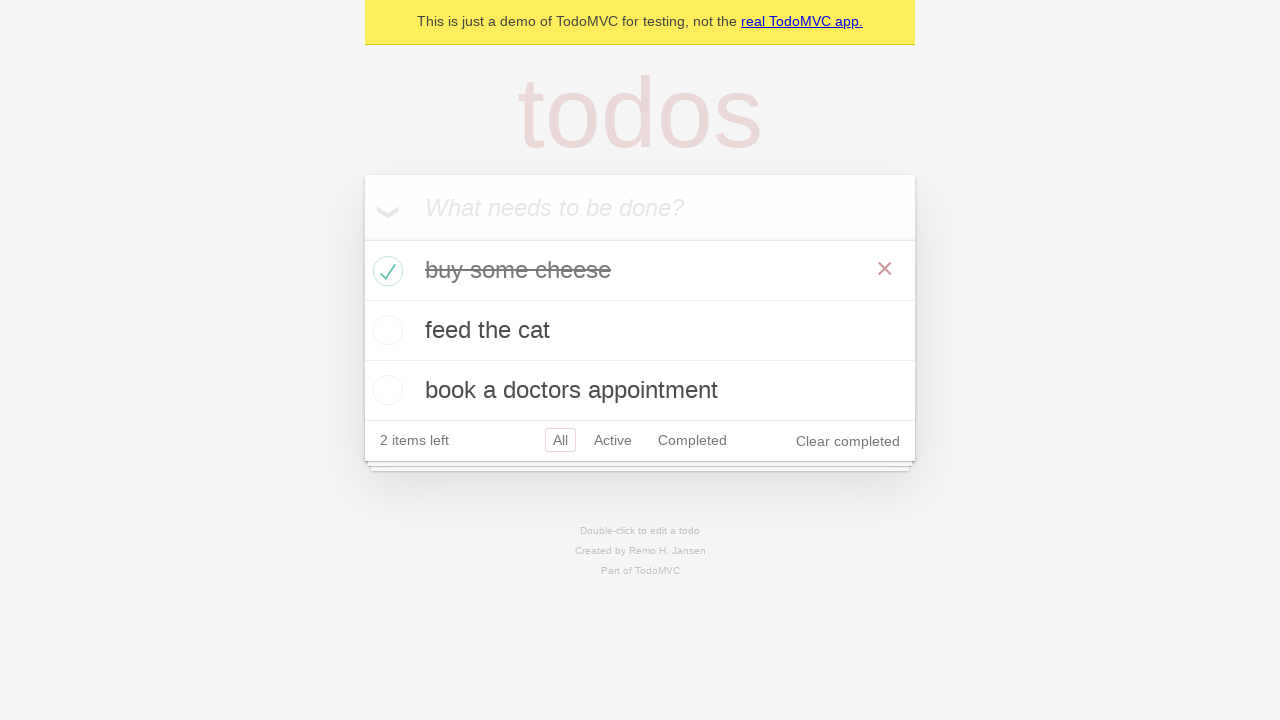

Clicked 'Clear completed' button at (848, 441) on internal:role=button[name="Clear completed"i]
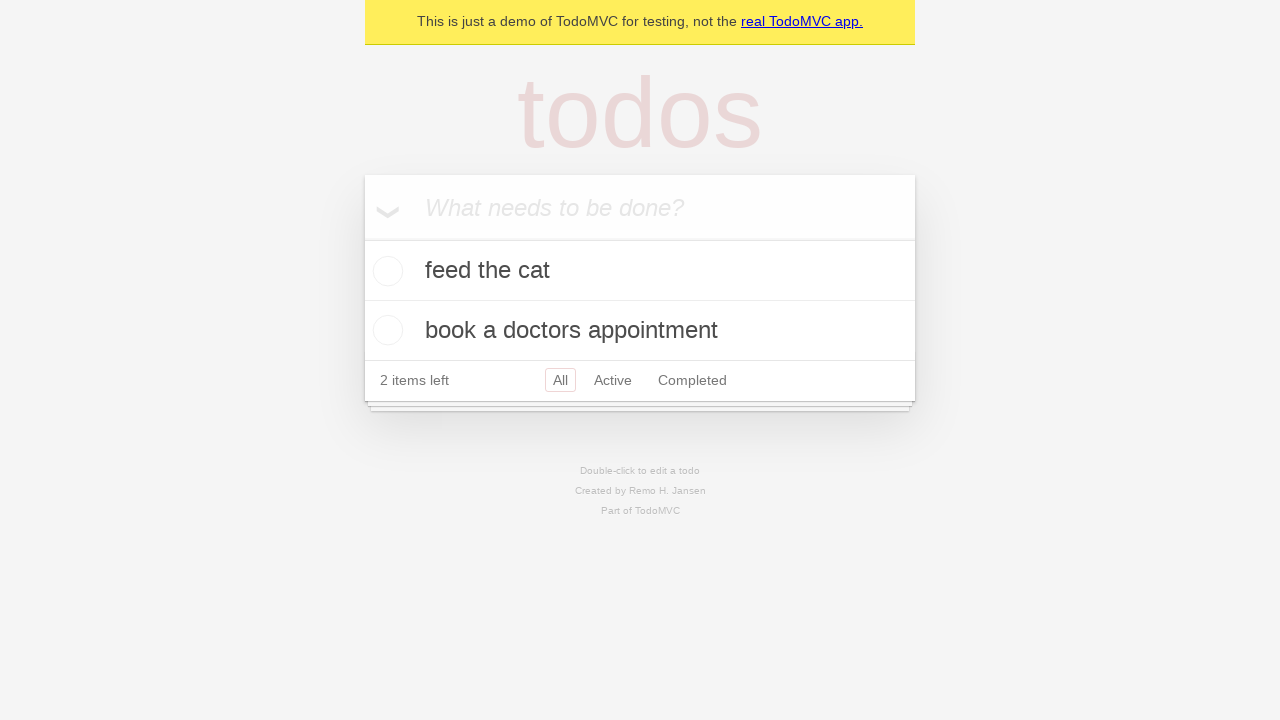

Verified 'Clear completed' button is hidden when no completed items remain
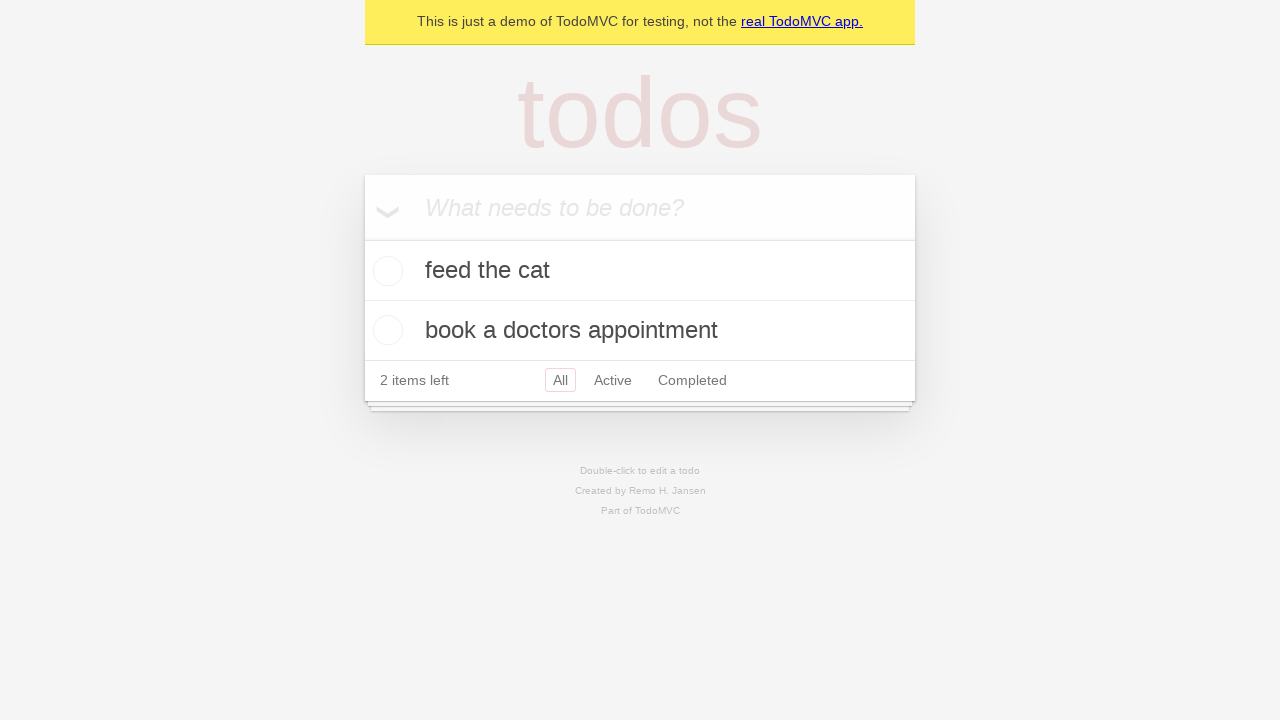

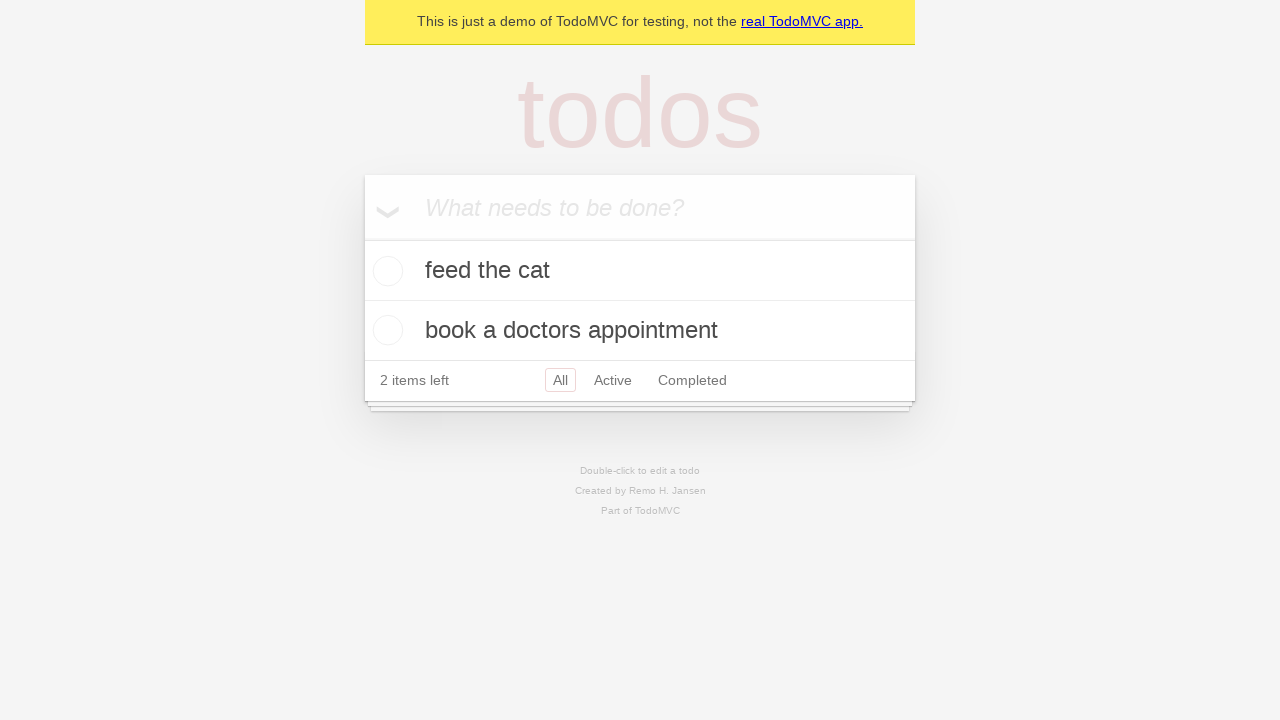